Tests checkbox interaction by clicking on a default checkbox element on the Bootstrap documentation page for form controls

Starting URL: https://getbootstrap.com/docs/5.0/forms/checks-radios/

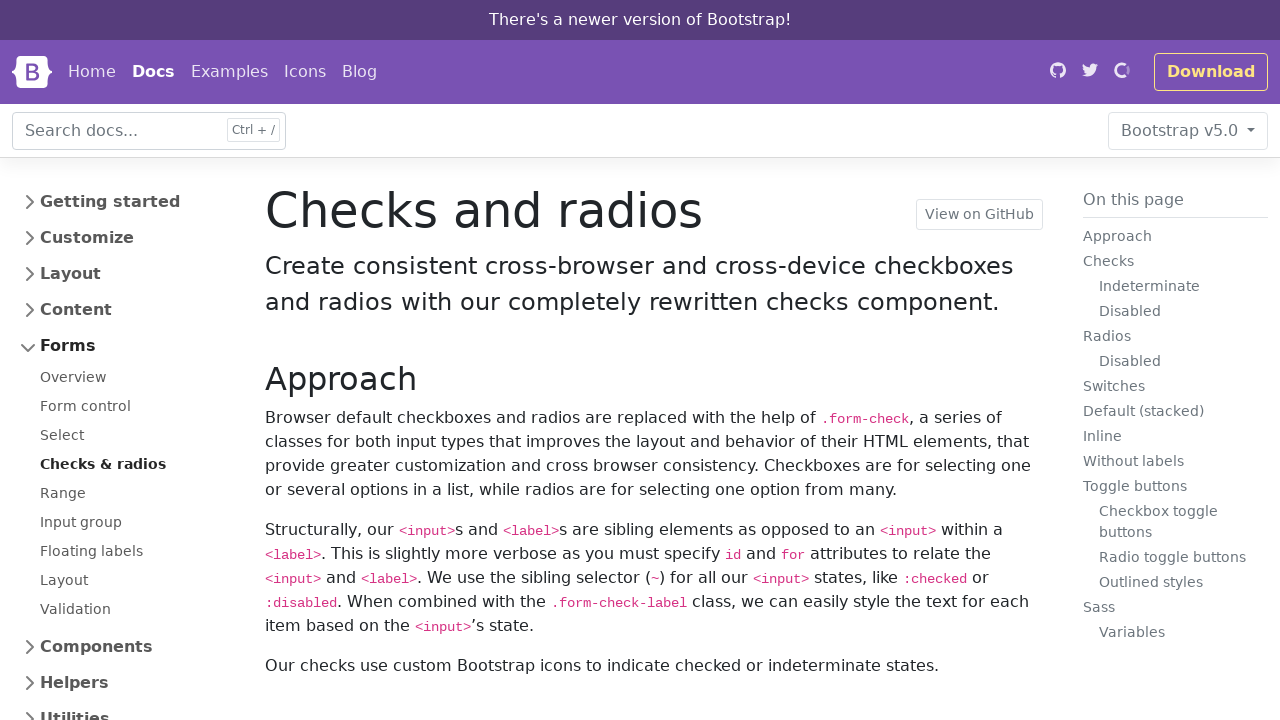

Navigated to Bootstrap form checks and radios documentation page
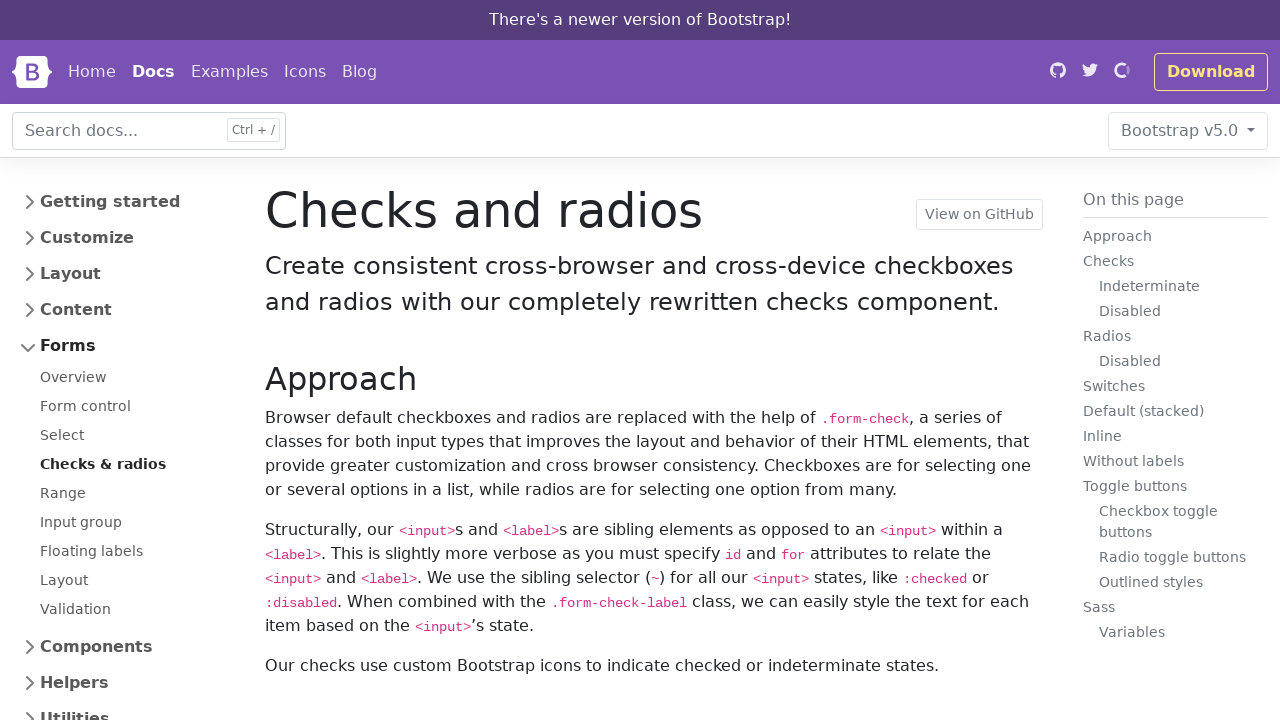

Clicked the default checkbox element at (298, 392) on #flexCheckDefault
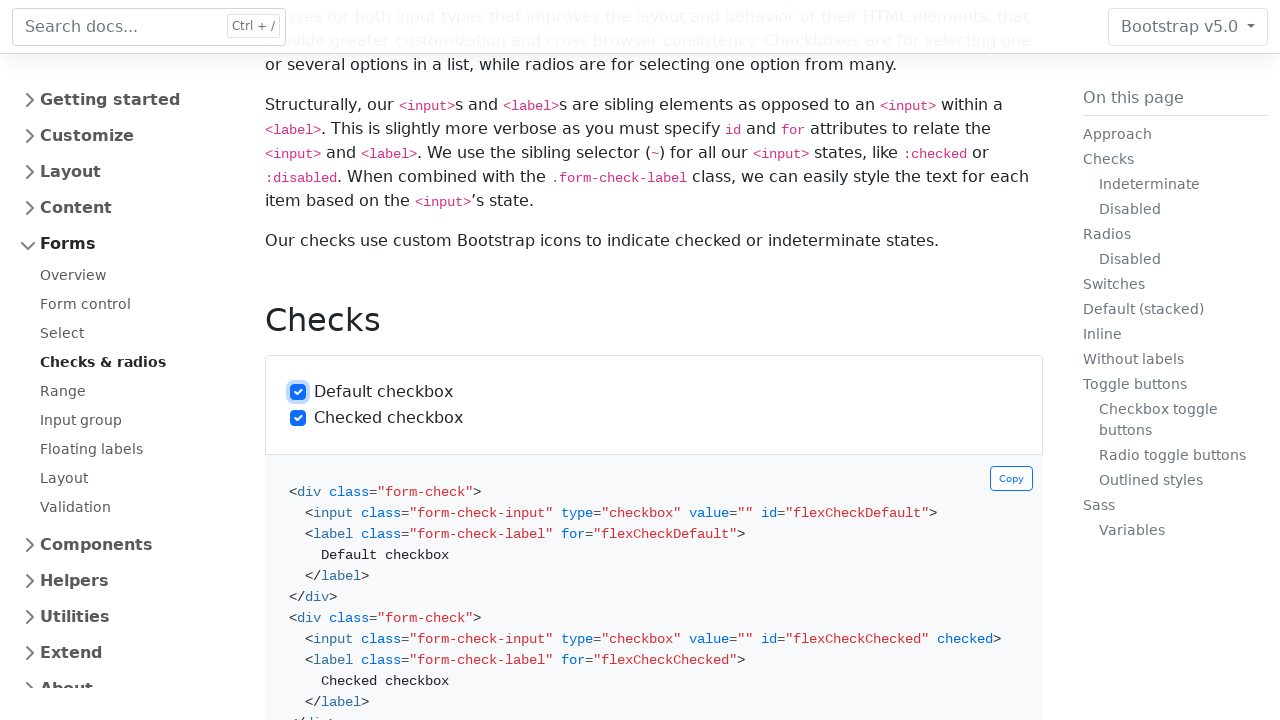

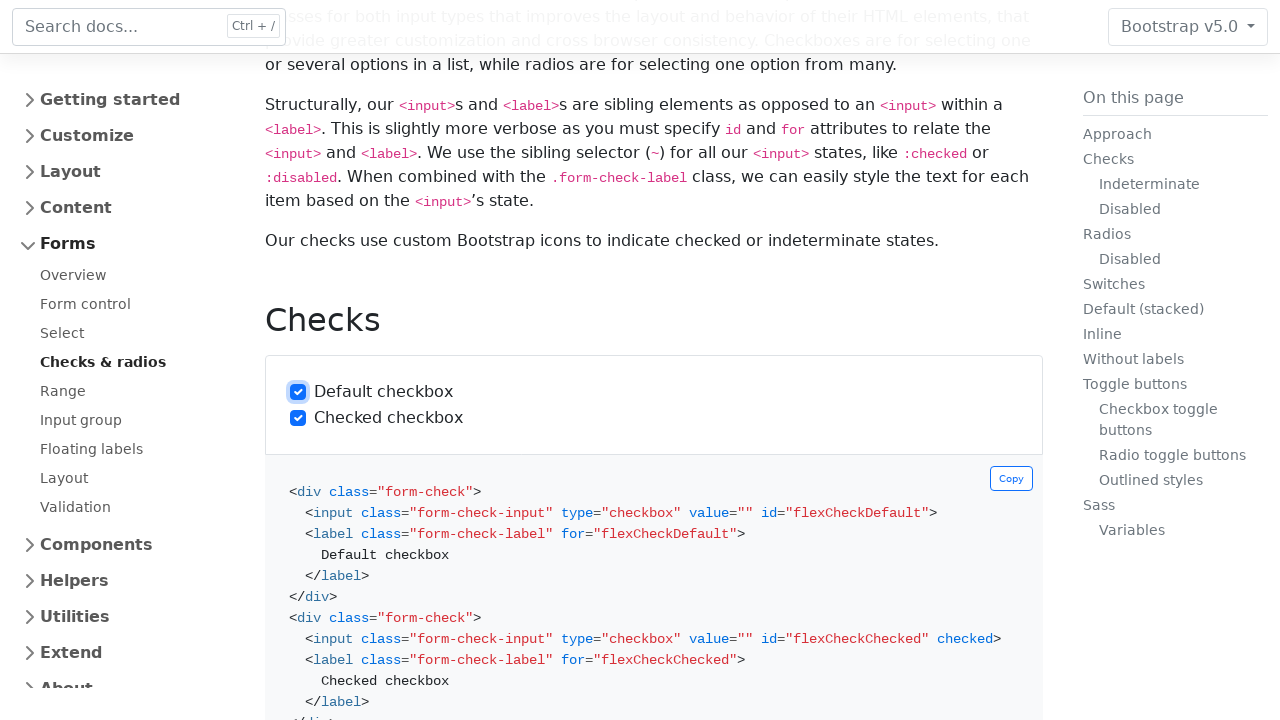